Tests JavaScript prompt alert functionality on W3Schools tryit editor by switching to iframe, triggering the prompt, and accepting it

Starting URL: https://www.w3schools.com/js/tryit.asp?filename=tryjs_prompt

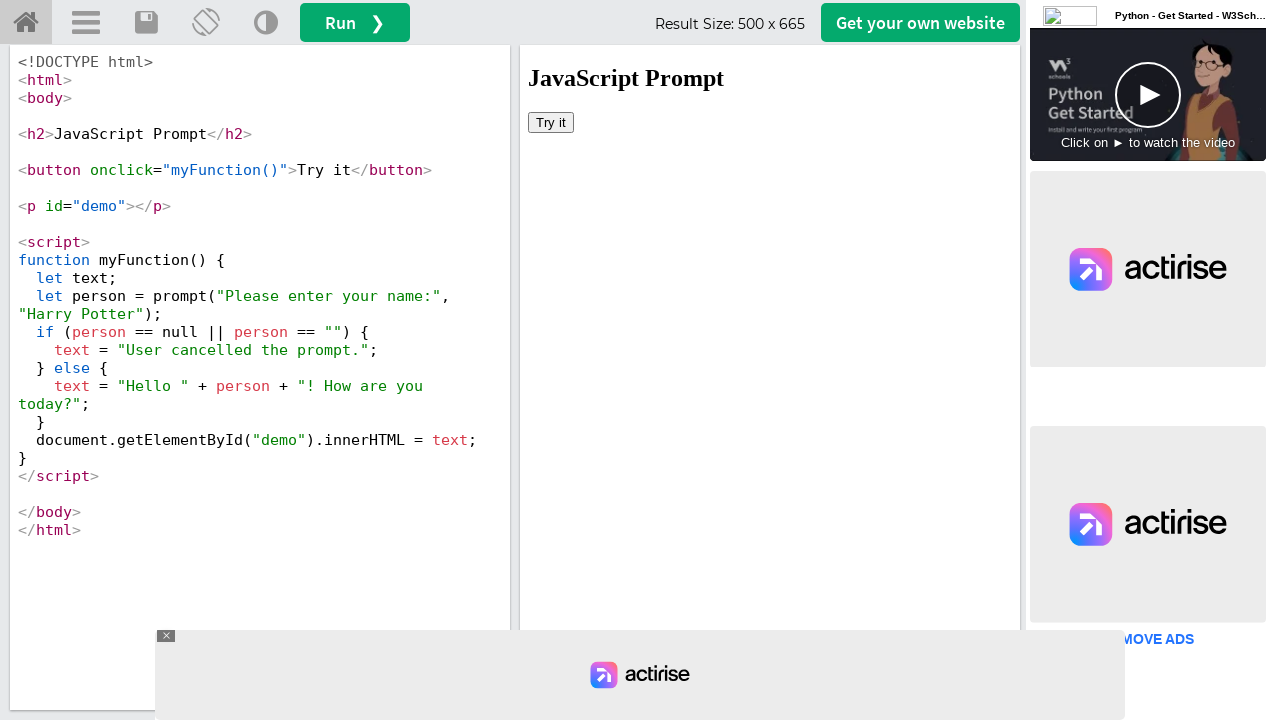

Switched to iframeResult containing the demo
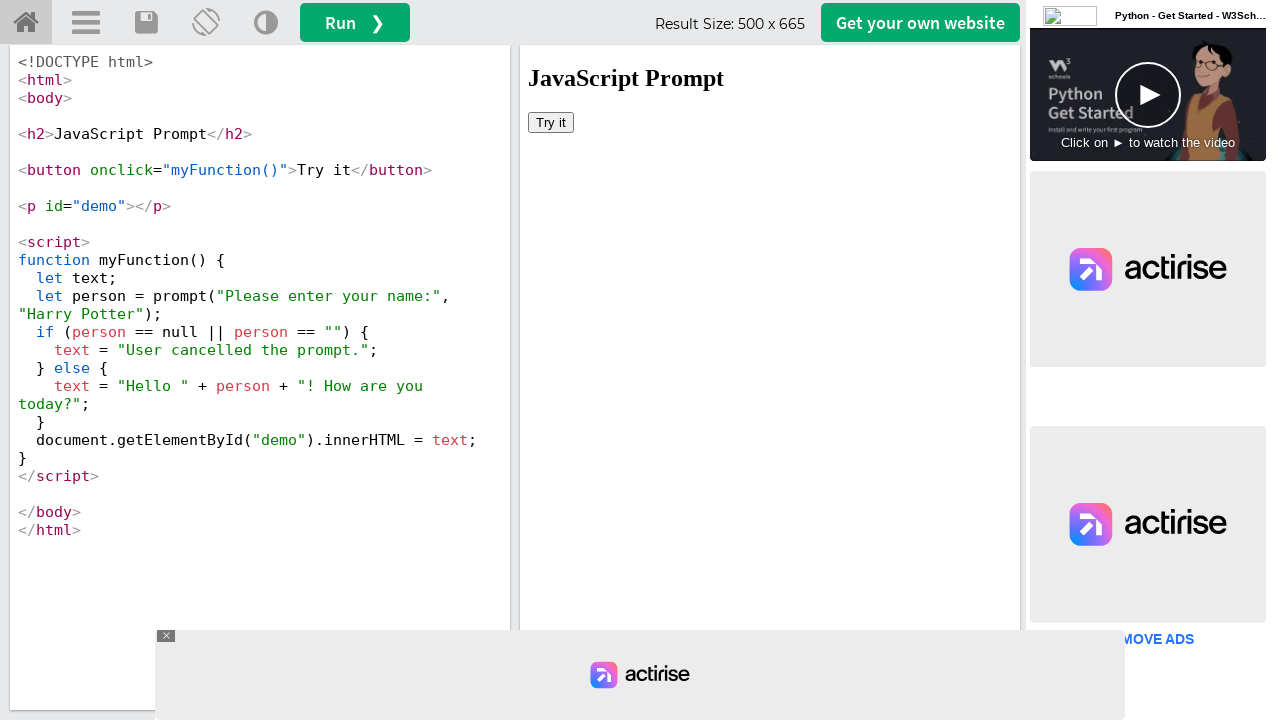

Clicked 'Try it' button to trigger prompt at (551, 122) on button:has-text('Try it')
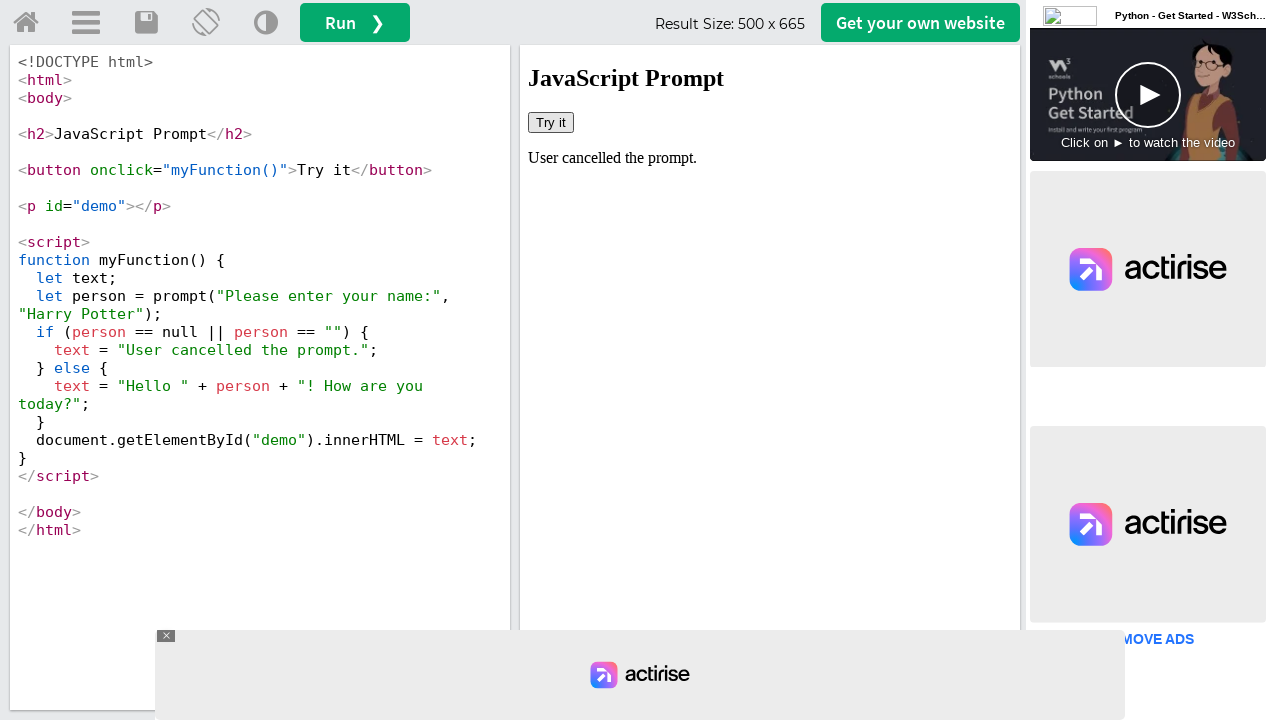

Set up dialog handler to accept prompt with 'John Smith'
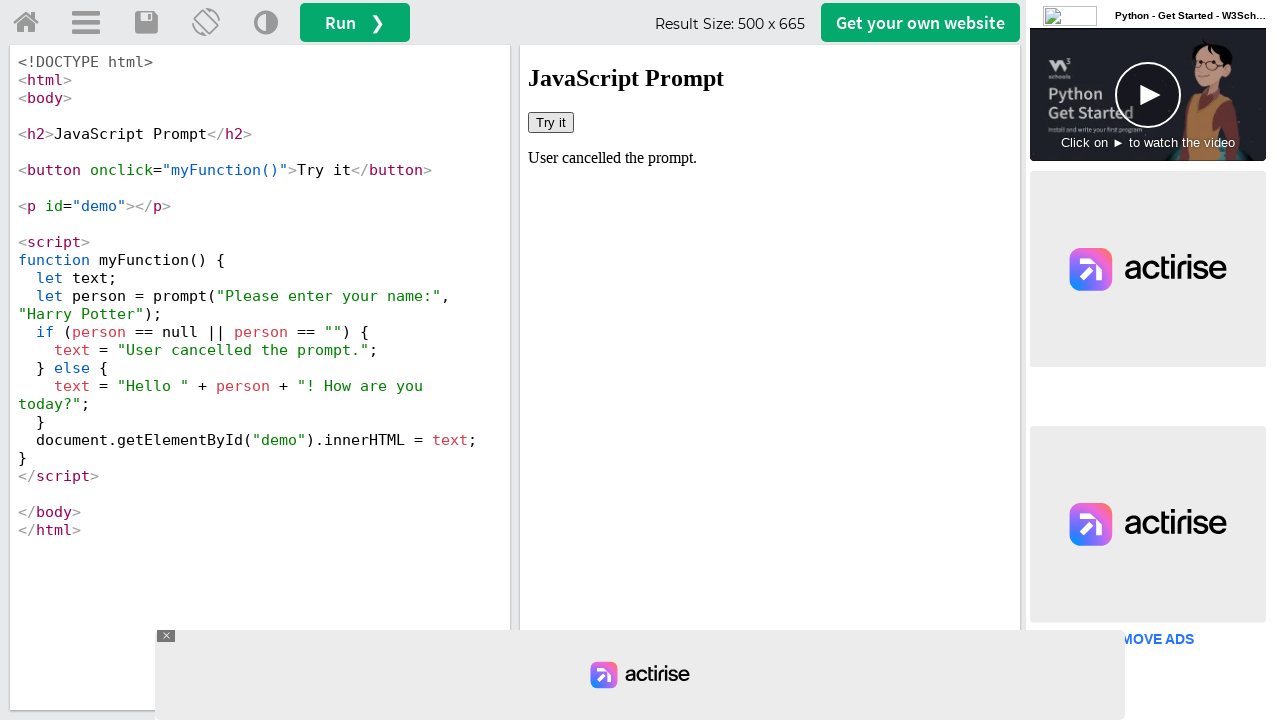

Clicked 'Try it' button again to trigger dialog with handler active at (551, 122) on button:has-text('Try it')
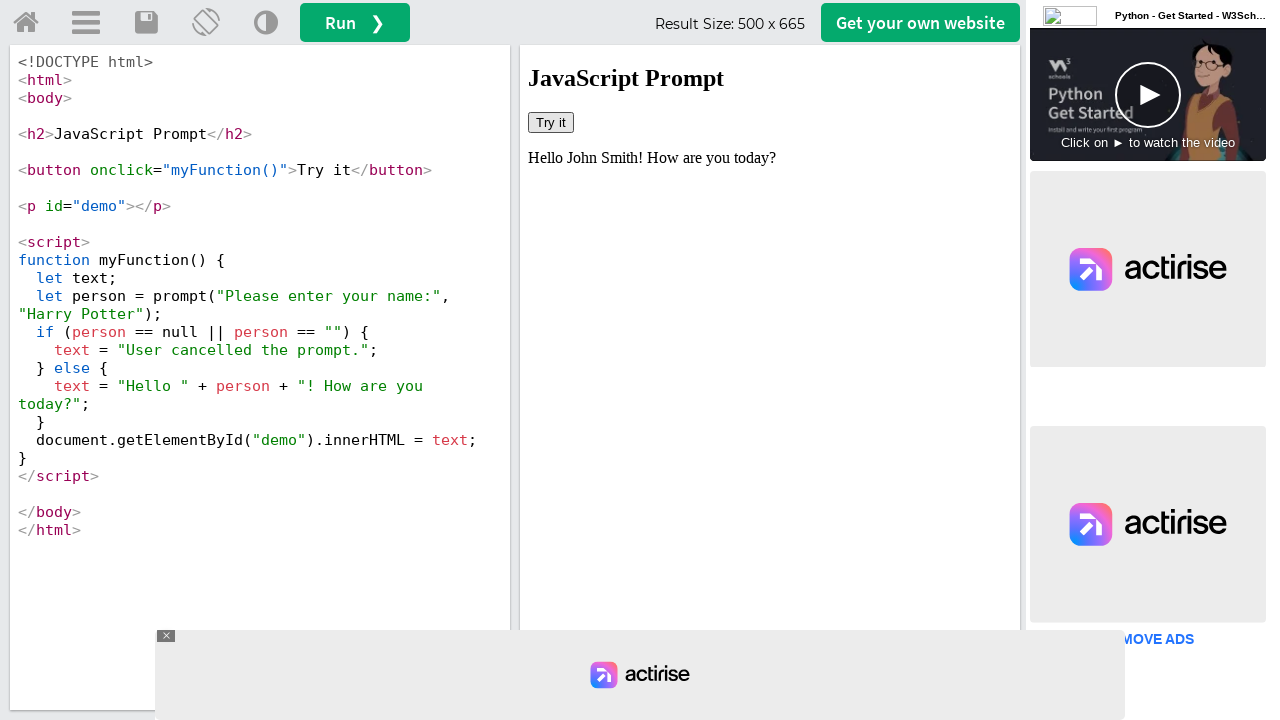

Verified result text displayed in #demo element
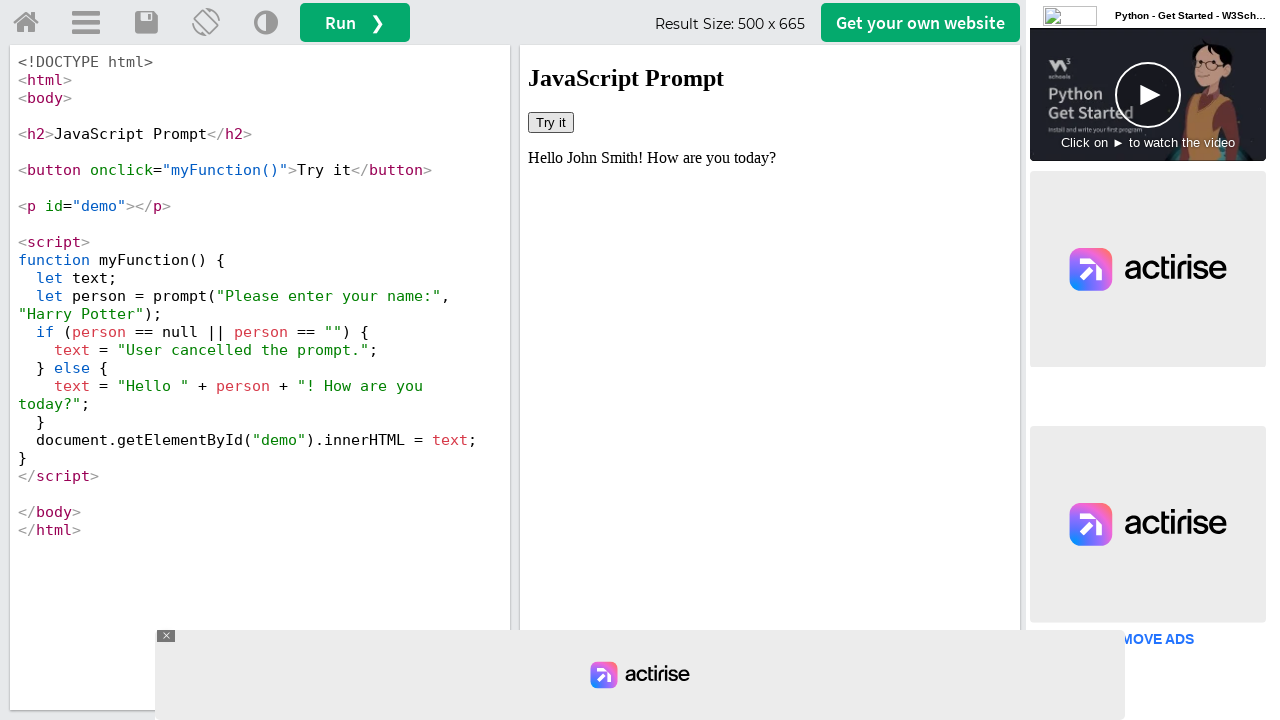

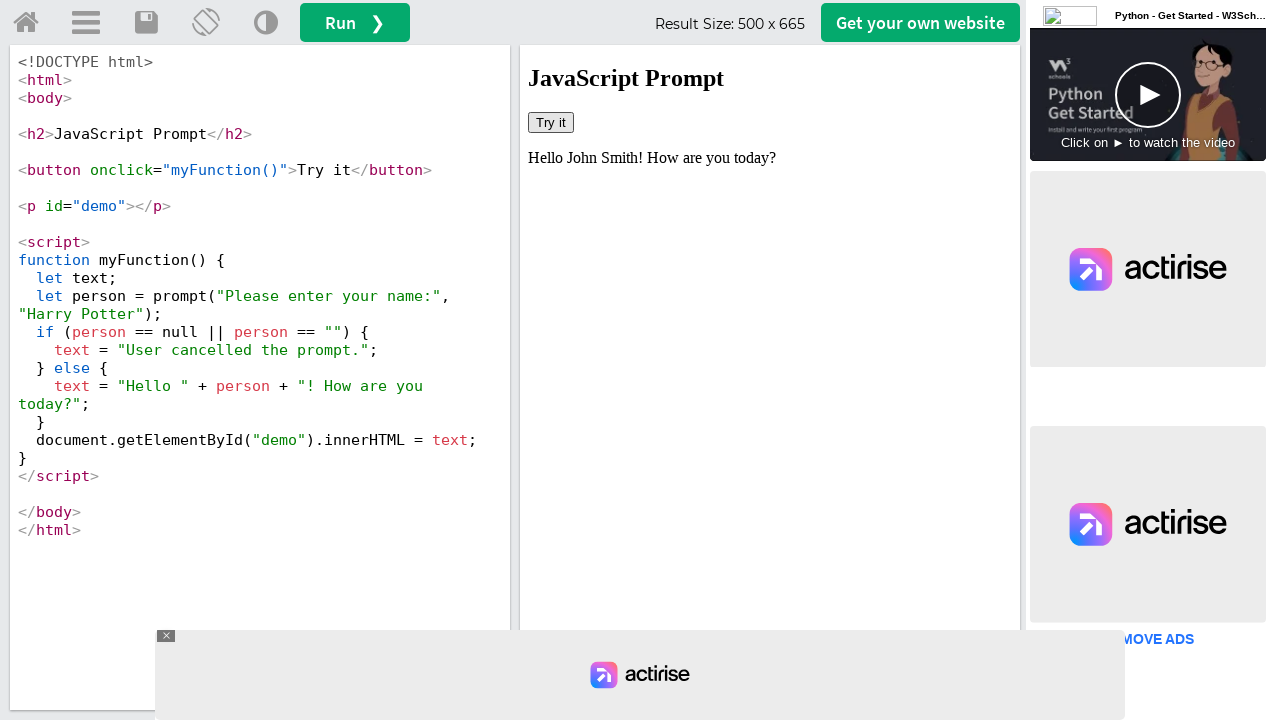